Tests the add and remove functionality of a shopping cart by adding an iPhone 12 Pro to the cart and then removing it, verifying the cart becomes empty.

Starting URL: https://www.bstackdemo.com/

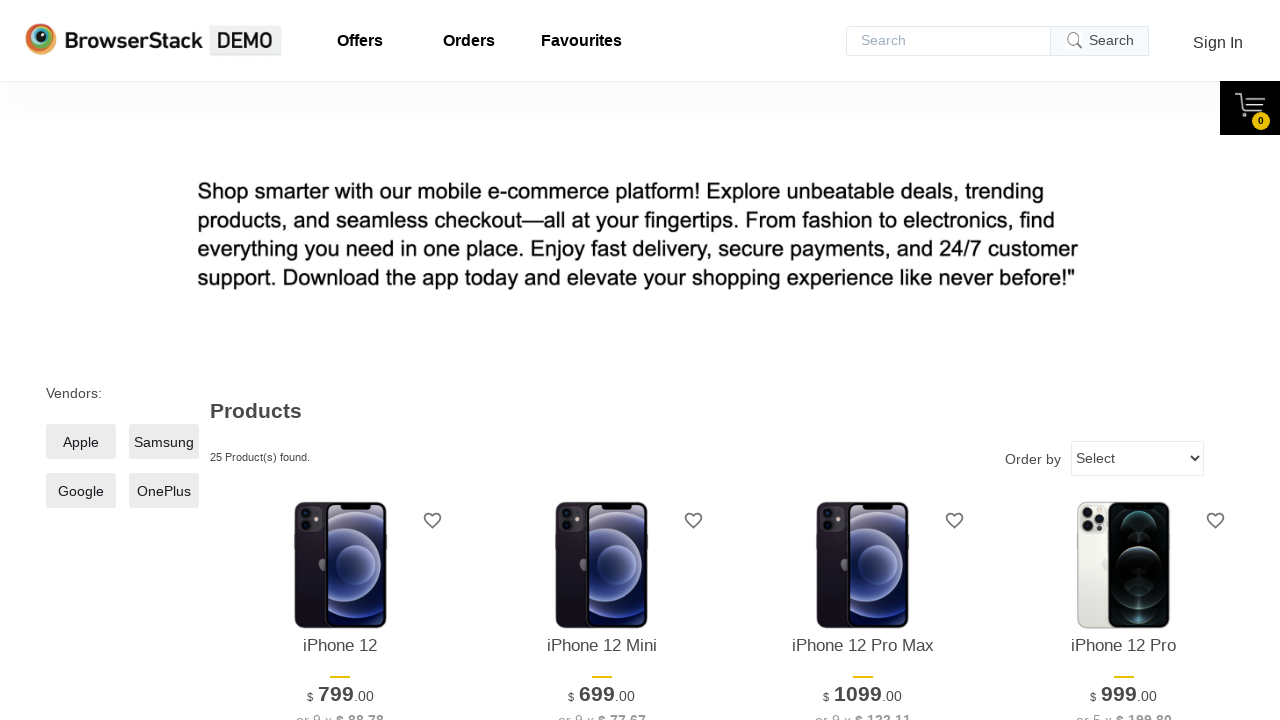

Clicked 'Add to Cart' button for iPhone 12 Pro at (1124, 361) on xpath=//*[text()='iPhone 12 Pro']/following-sibling::*[@class='shelf-item__buy-b
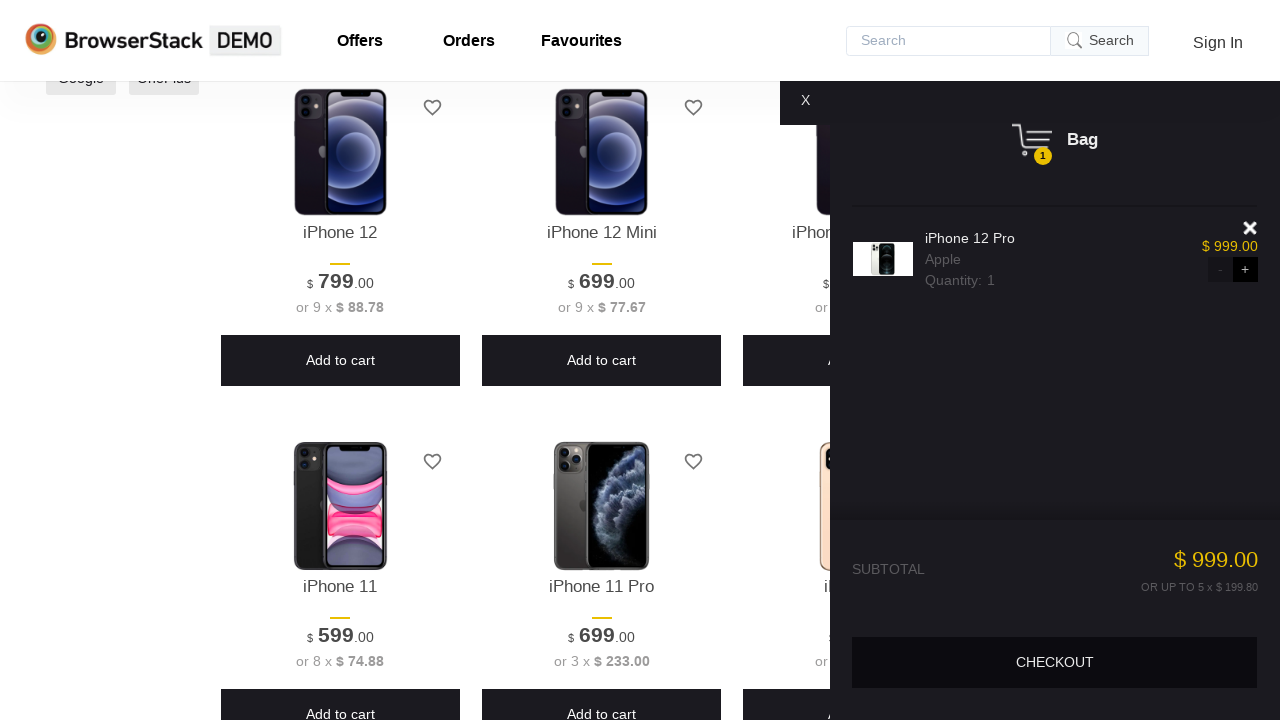

Waited for cart to update after adding item
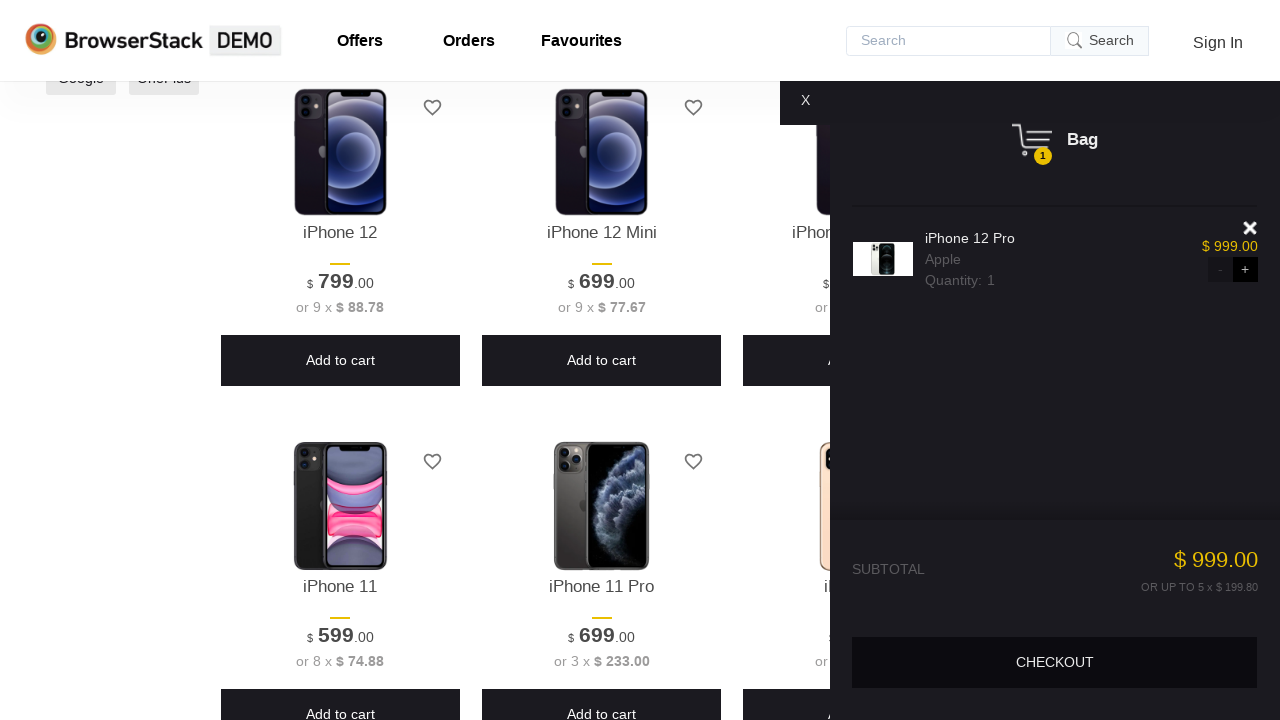

Clicked 'Remove' button to remove iPhone 12 Pro from cart at (1250, 228) on xpath=//*[@class='shelf-item__del']
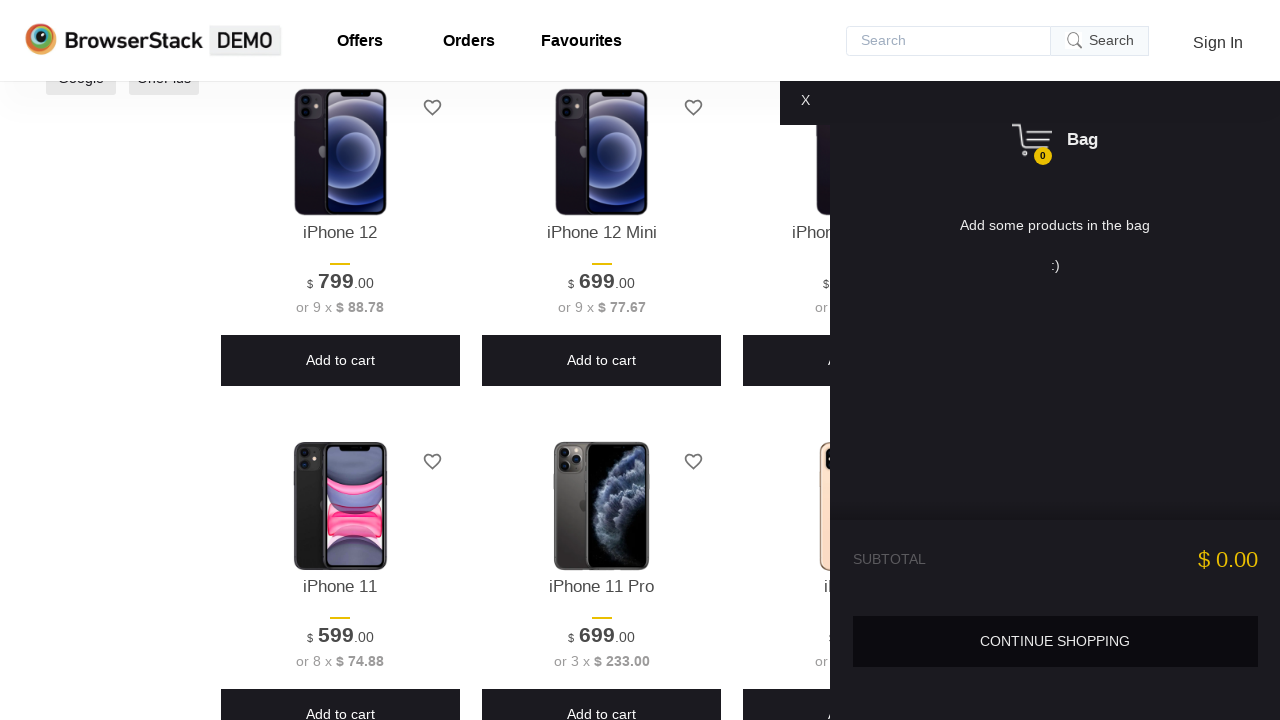

Verified cart is empty - empty cart message displayed
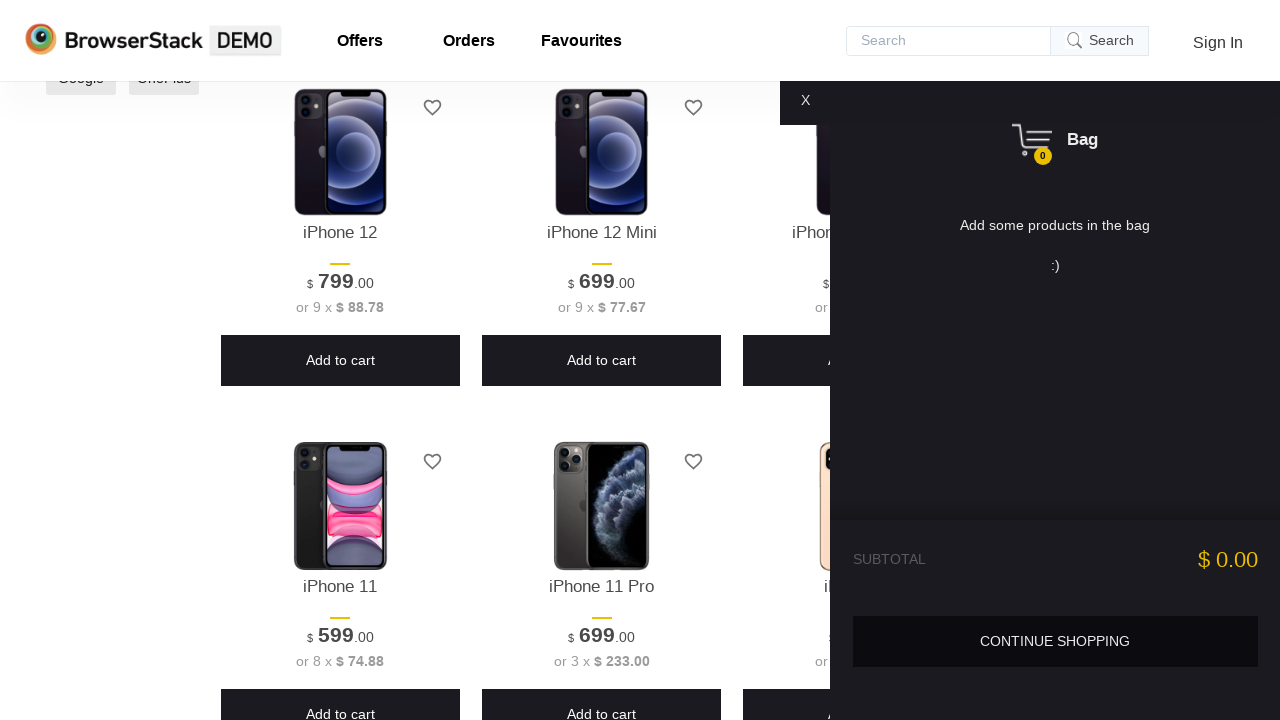

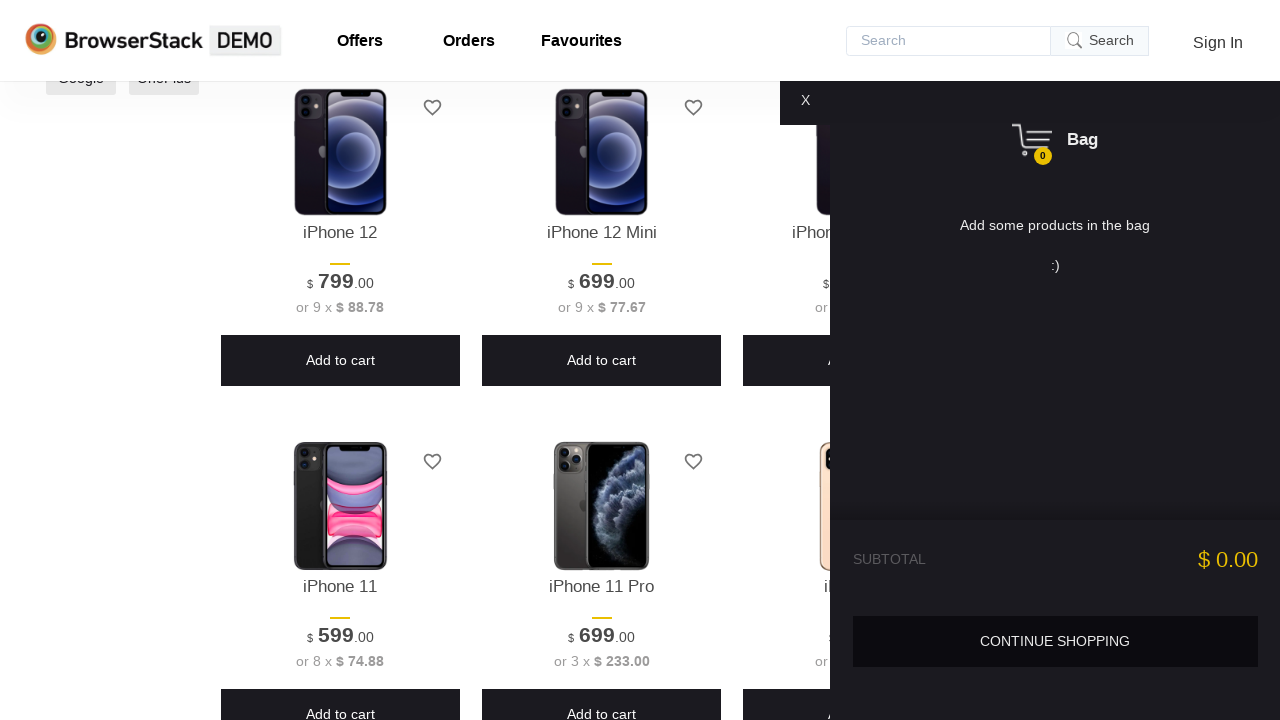